Tests an e-commerce shopping cart functionality by adding multiple items to cart, proceeding to checkout, and applying a promo code

Starting URL: https://rahulshettyacademy.com/seleniumPractise/

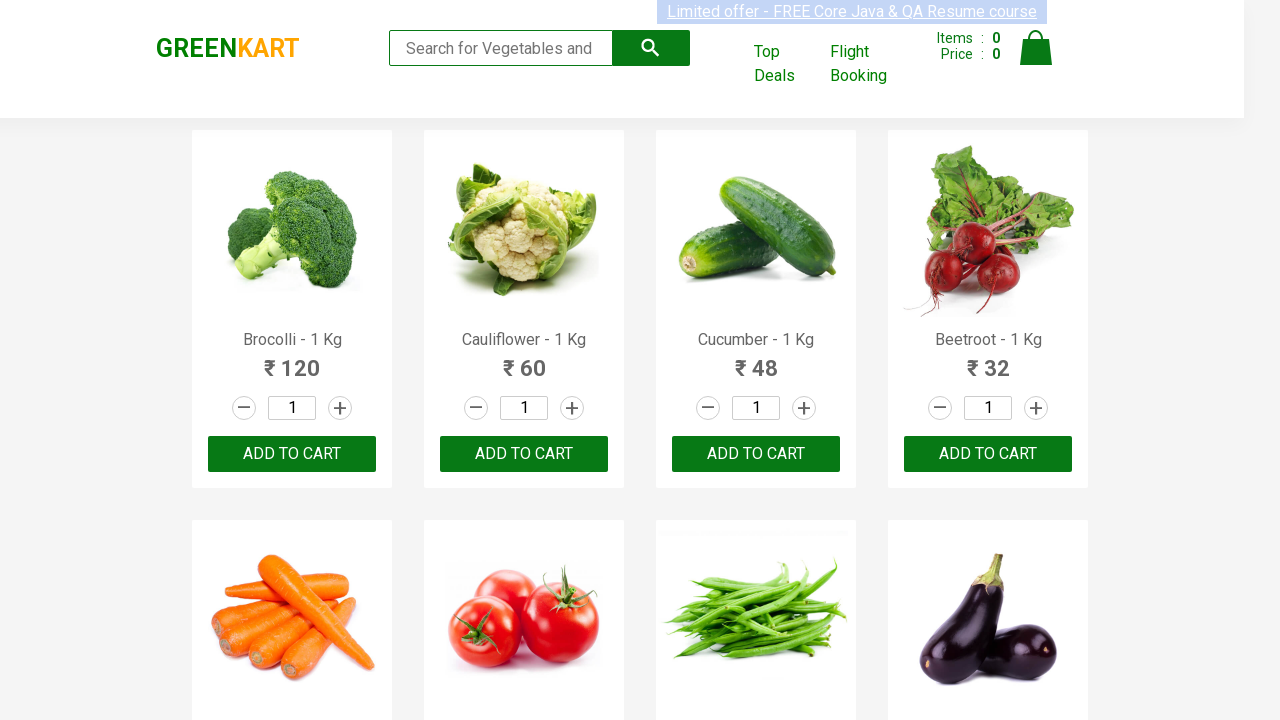

Waited for product names to load
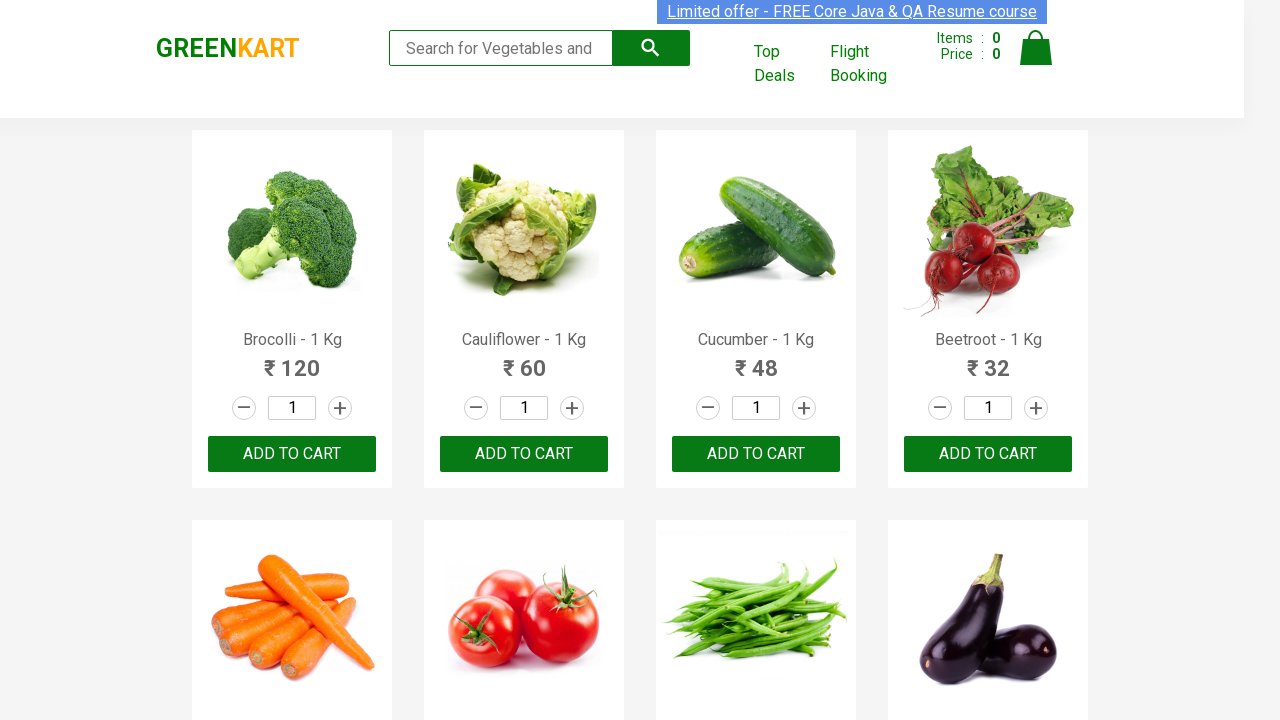

Retrieved all product name elements from page
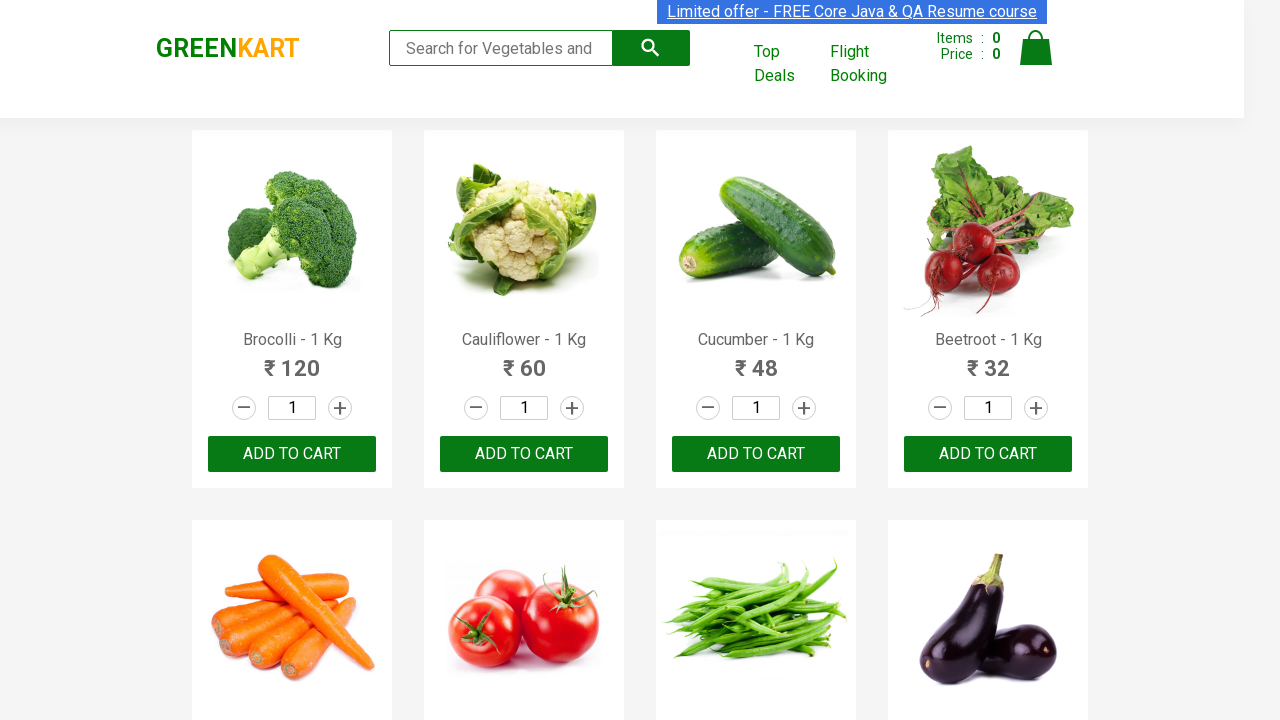

Added 'Brocolli' to cart
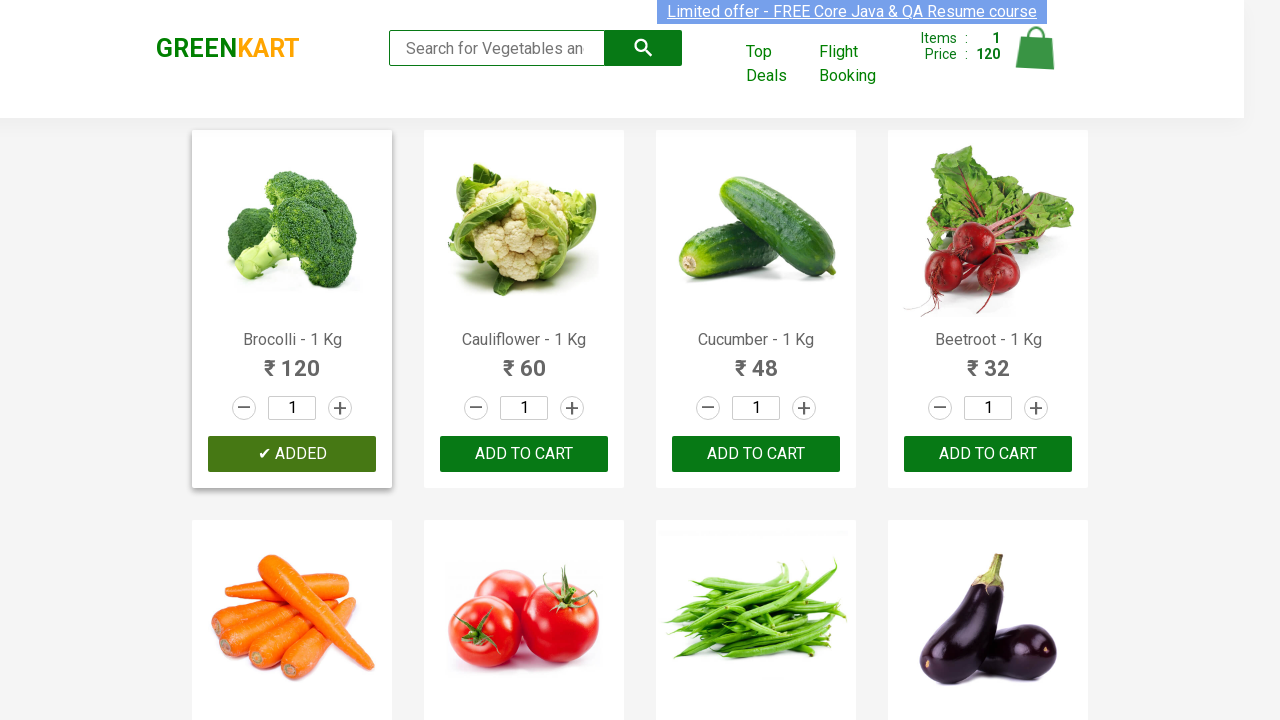

Added 'Cucumber' to cart
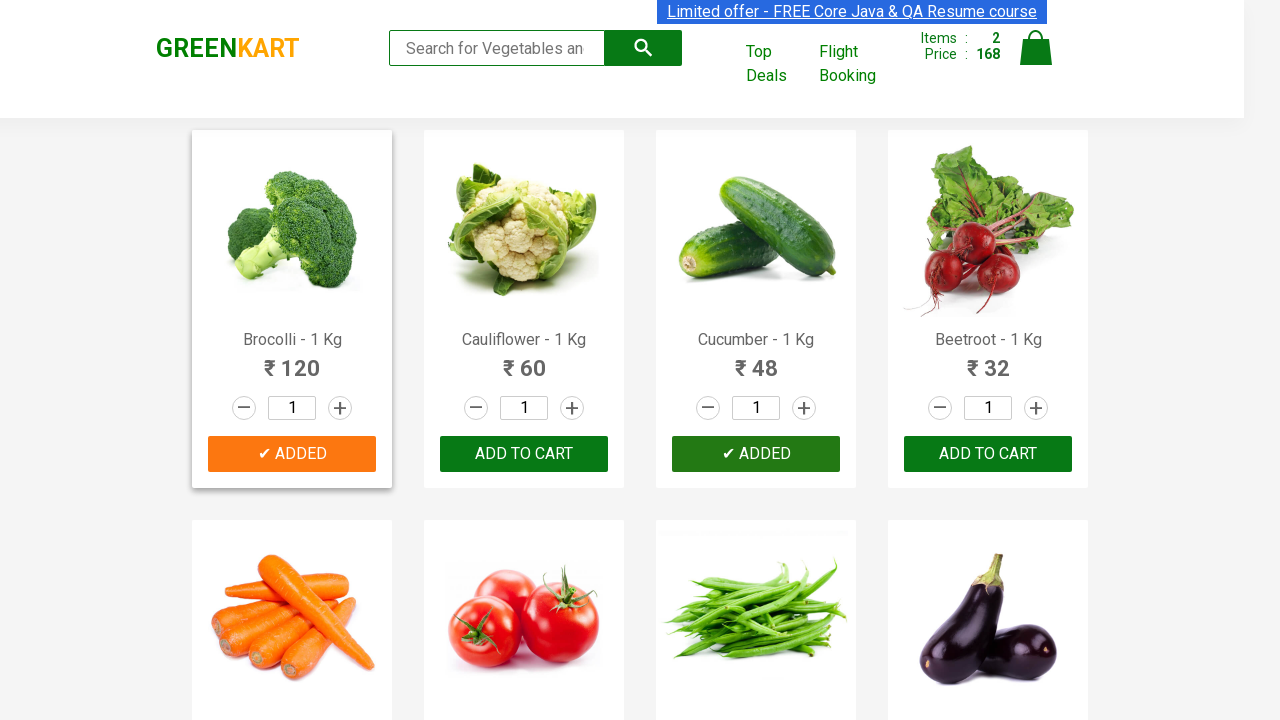

Added 'Carrot' to cart
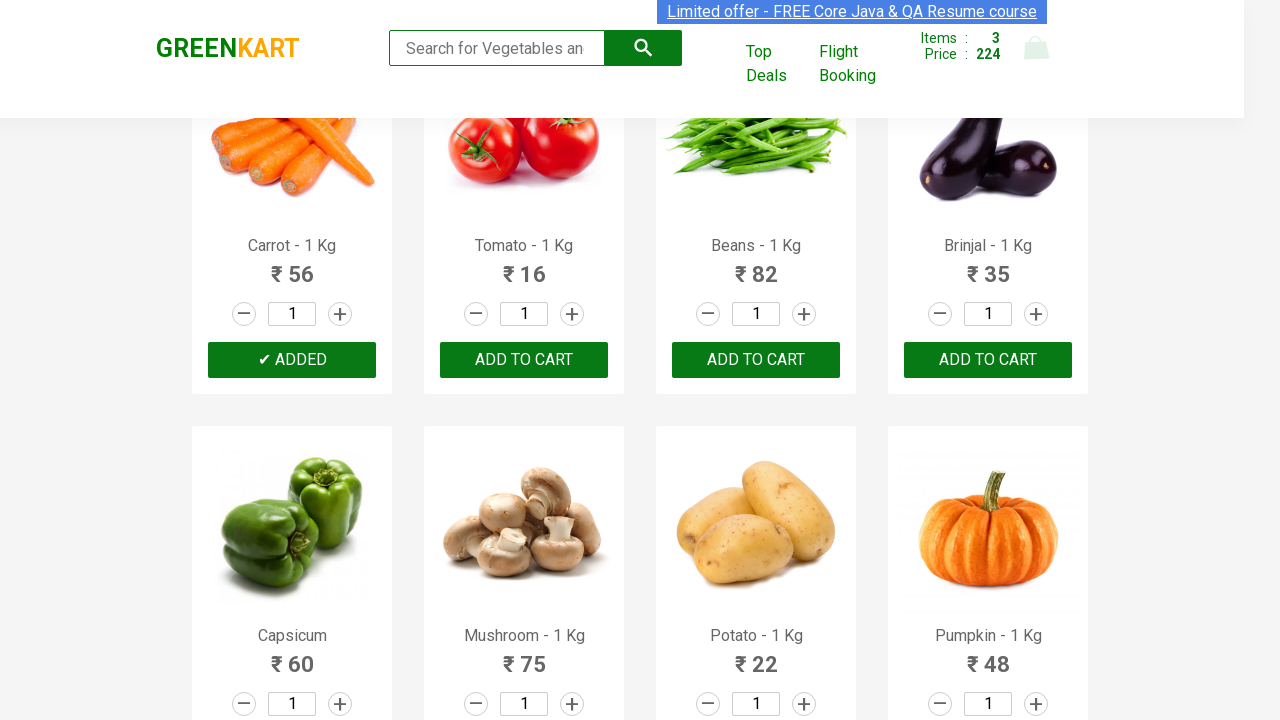

Added 'Potato' to cart
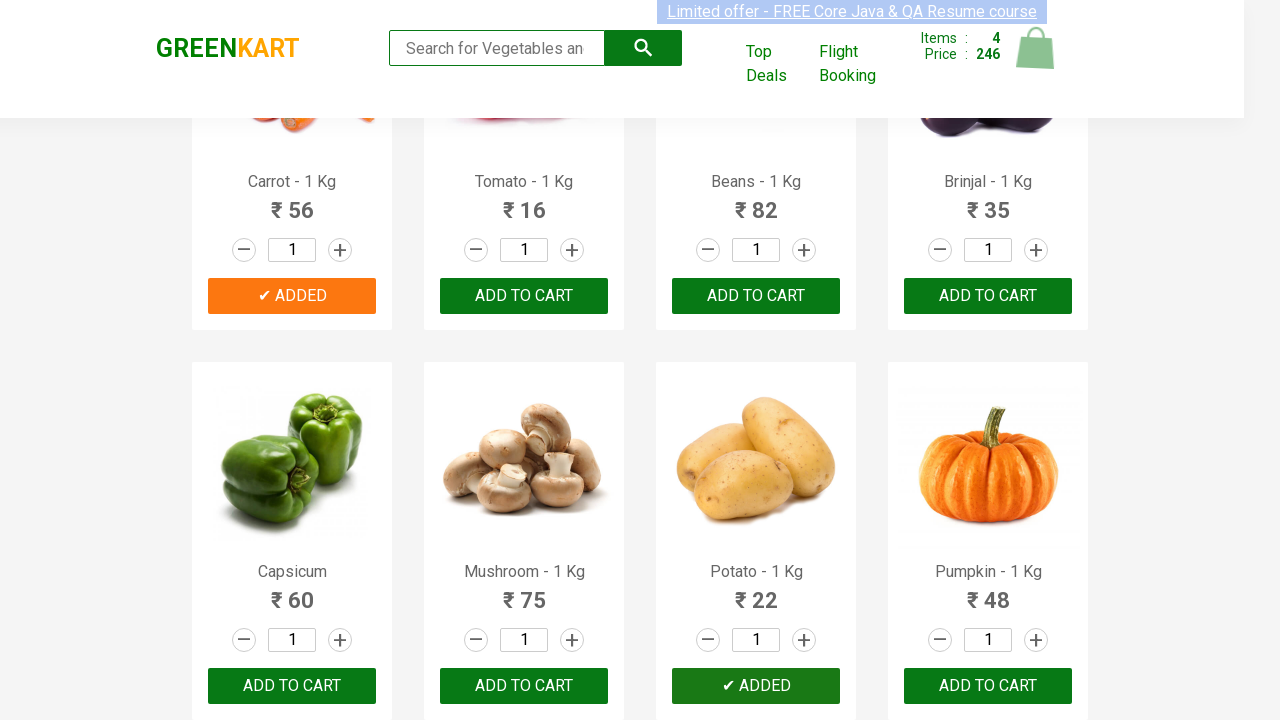

Clicked cart icon to open shopping cart at (1036, 48) on img[alt='Cart']
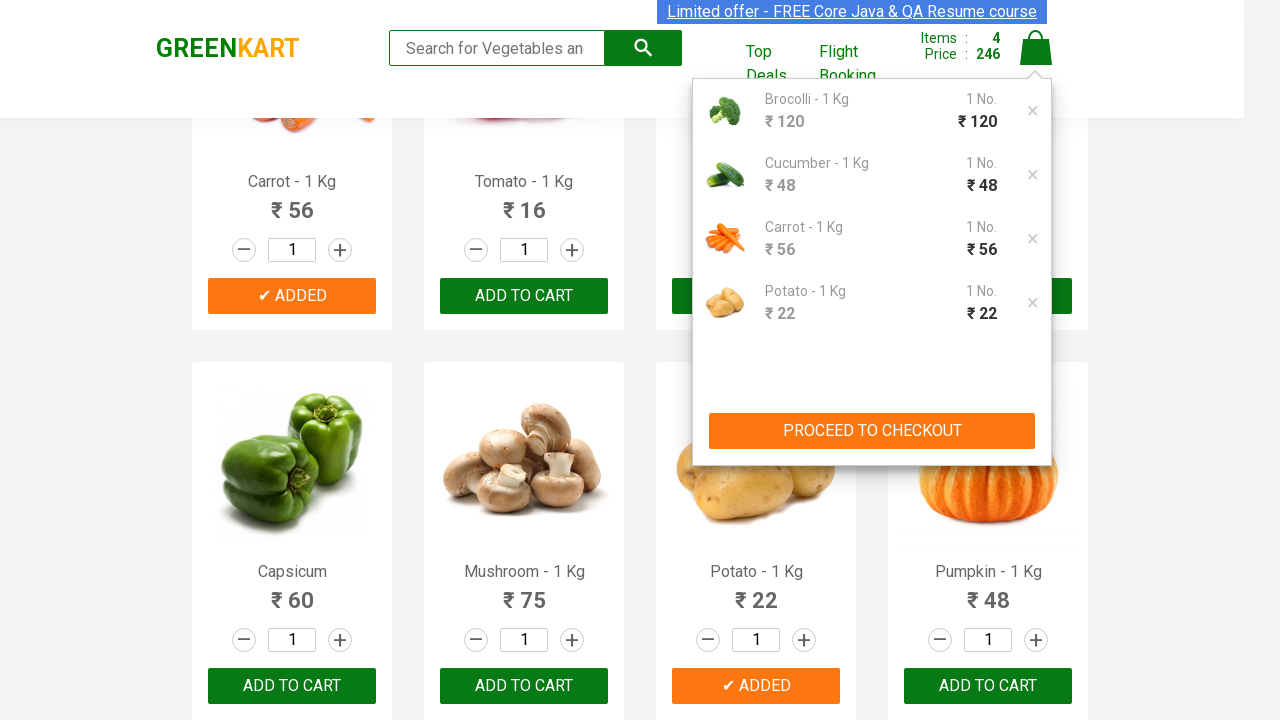

Clicked 'PROCEED TO CHECKOUT' button at (872, 431) on xpath=//button[contains(text(),'PROCEED TO CHECKOUT')]
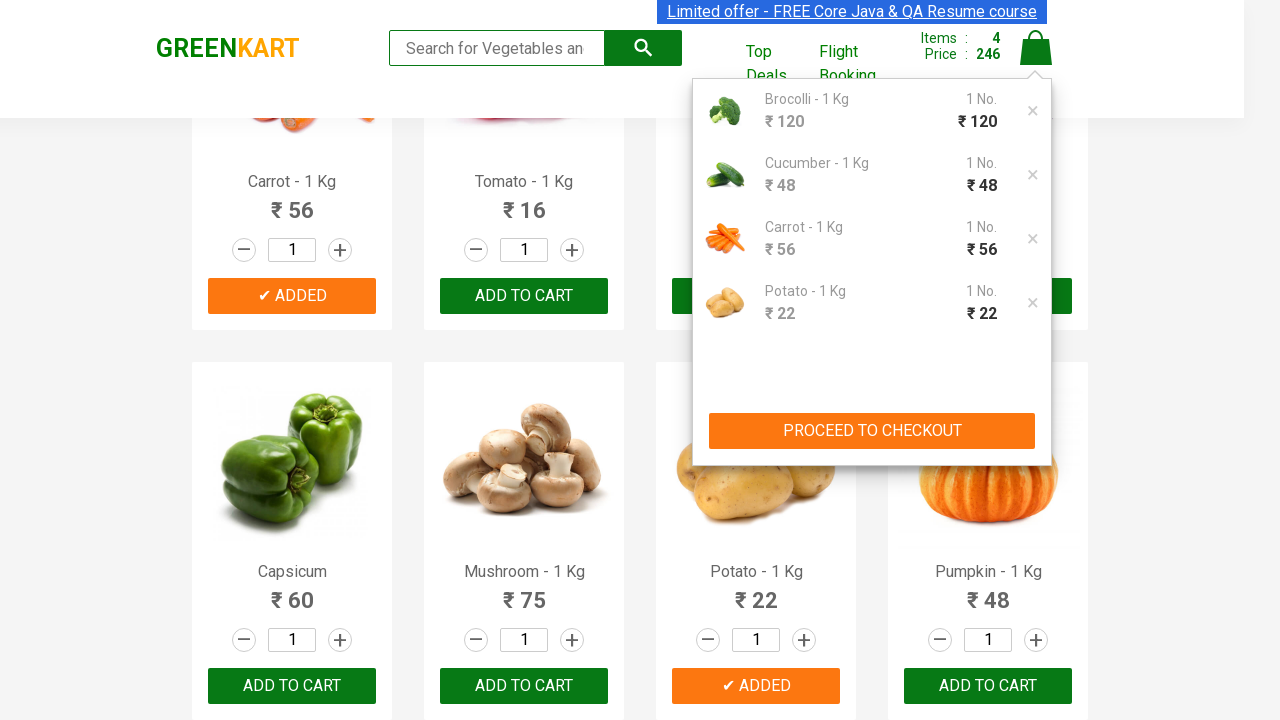

Entered promo code 'rahulshettyacademy' on input.promoCode
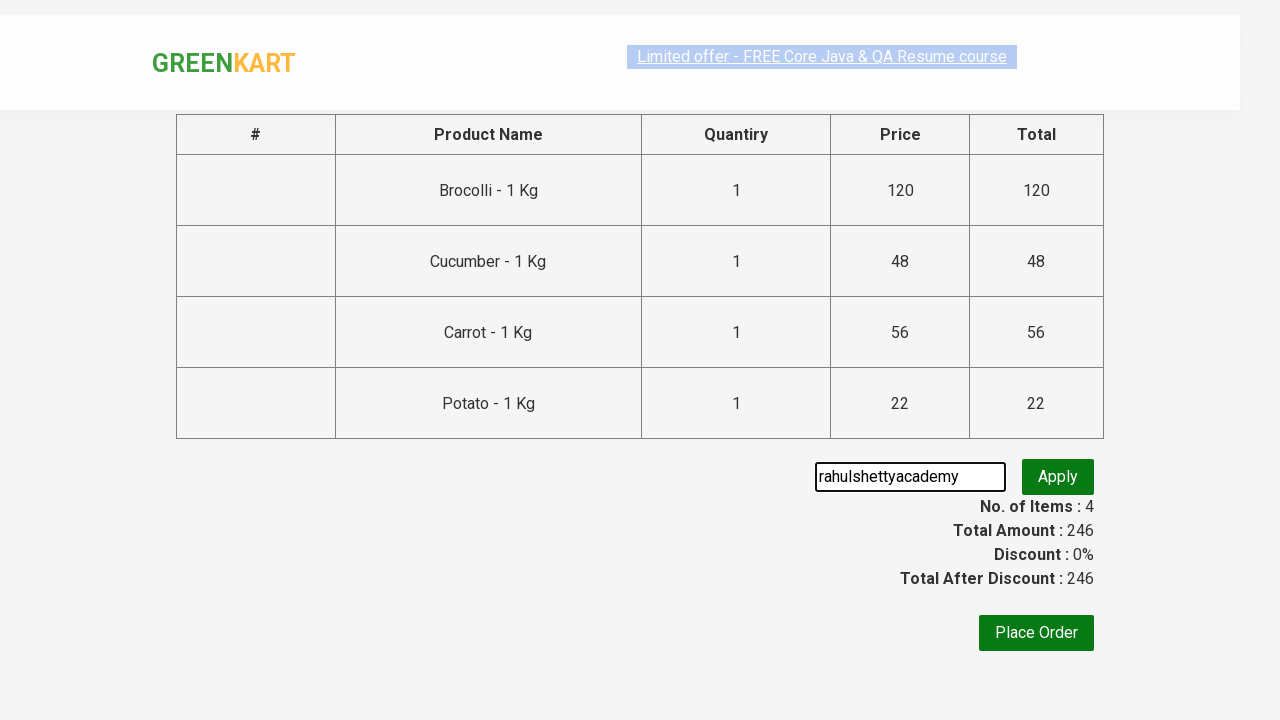

Clicked apply promo code button at (1058, 477) on button.promoBtn
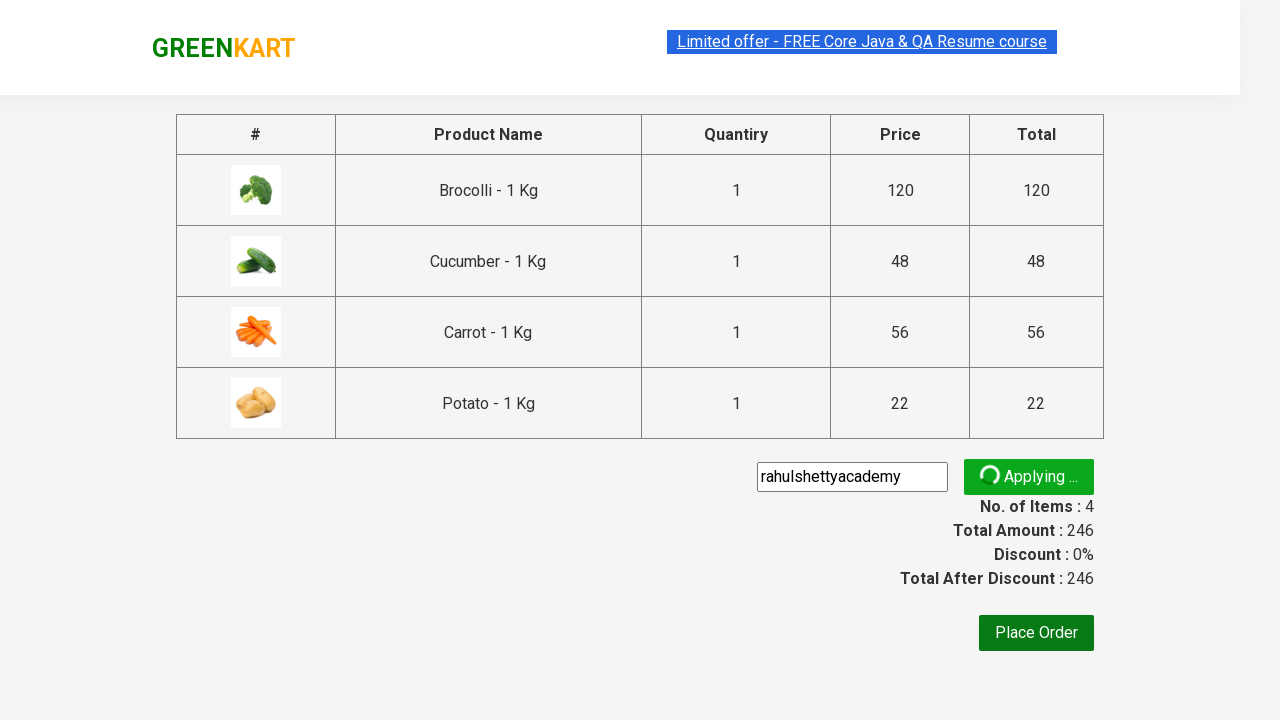

Promo code validation message appeared
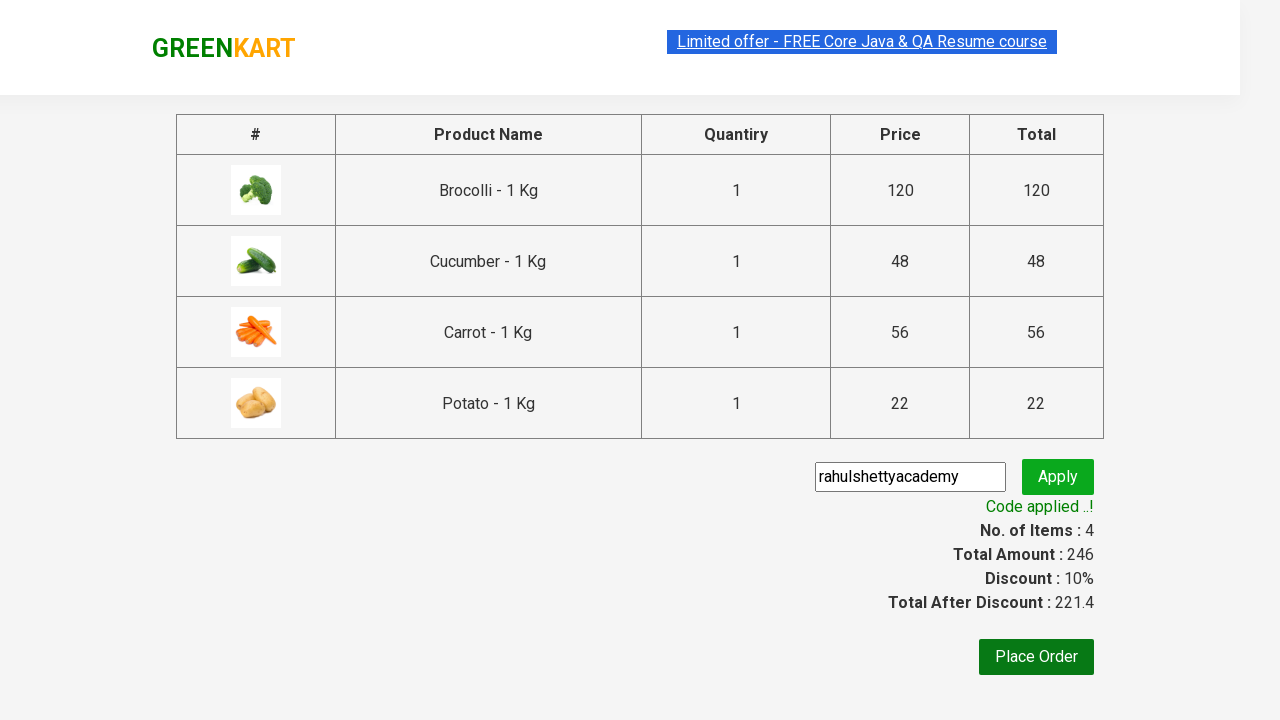

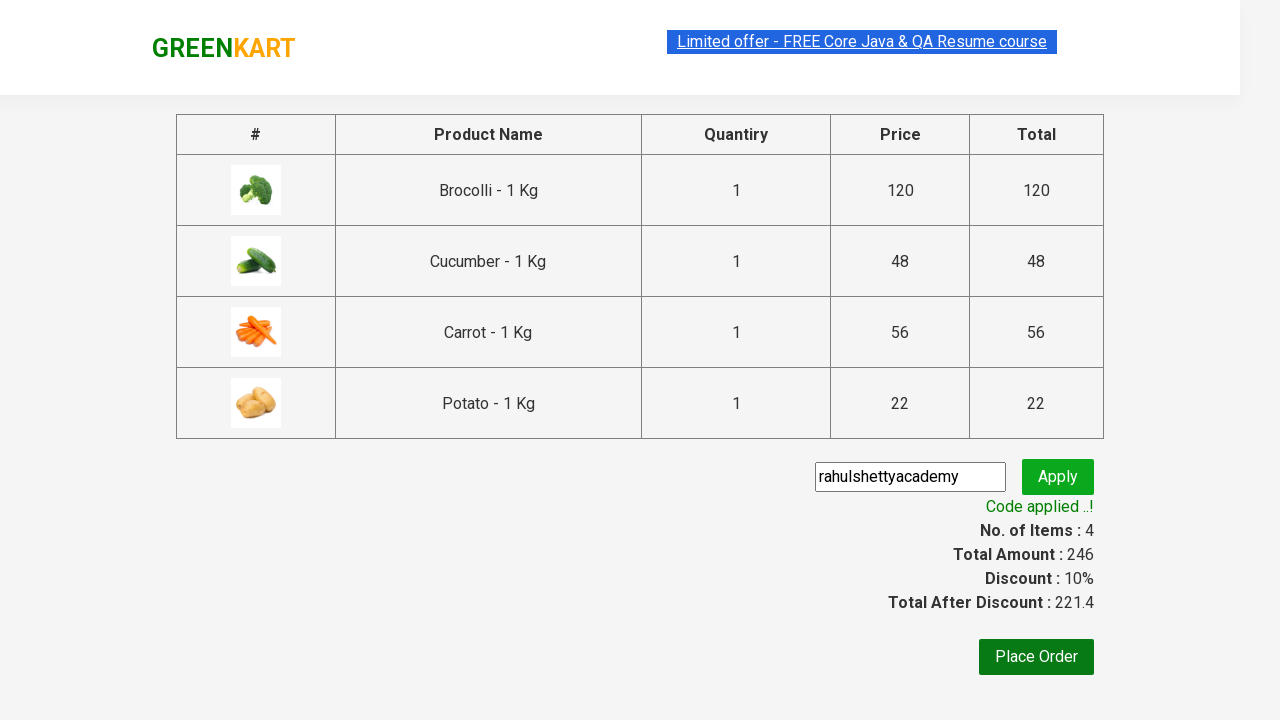